Tests file download functionality by navigating to the File Download & Upload page and triggering a file download

Starting URL: https://techglobal-training.com/frontend

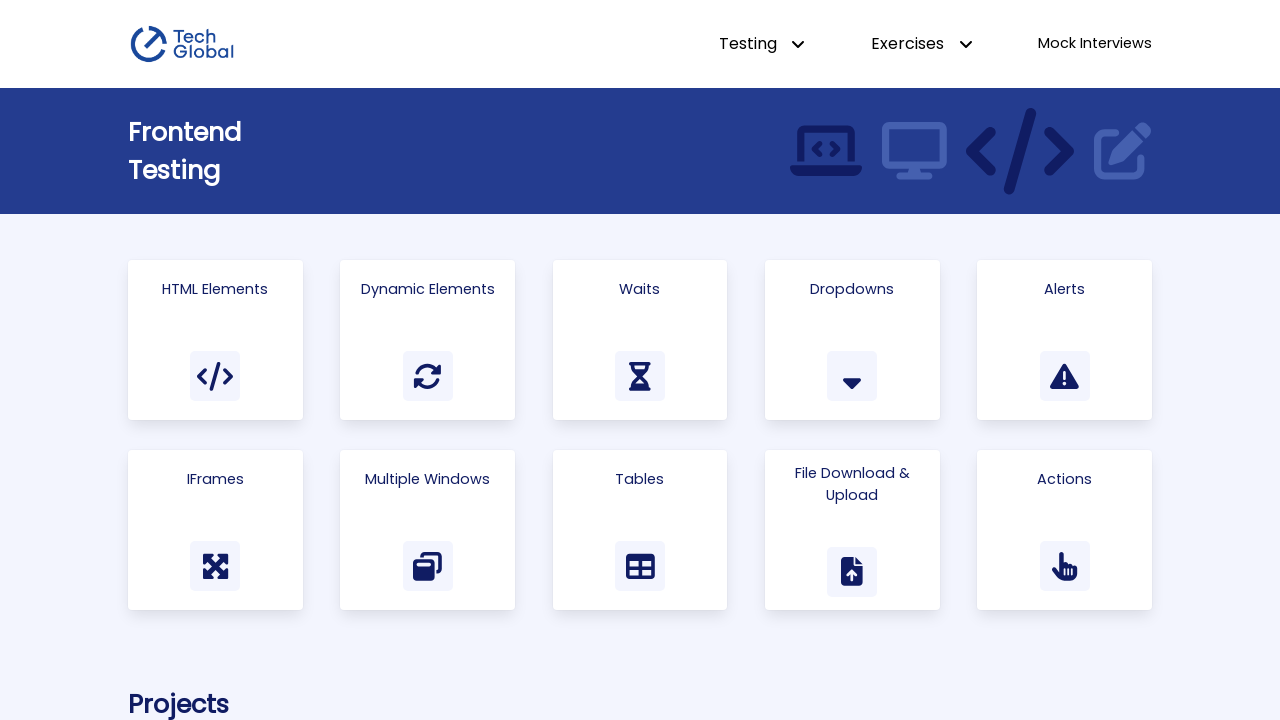

Clicked on 'File Download & Upload' link to navigate to the test page at (852, 485) on text=File Download & Upload
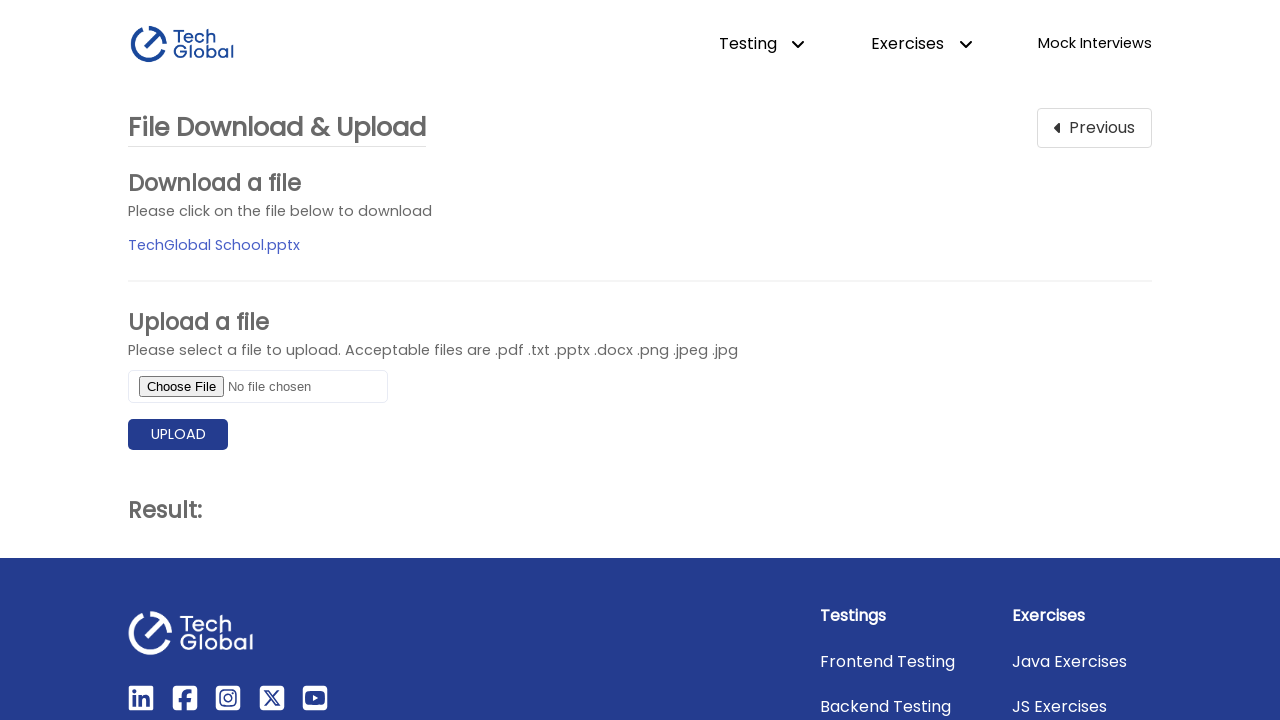

Clicked the download button and file download started at (214, 245) on #file_download
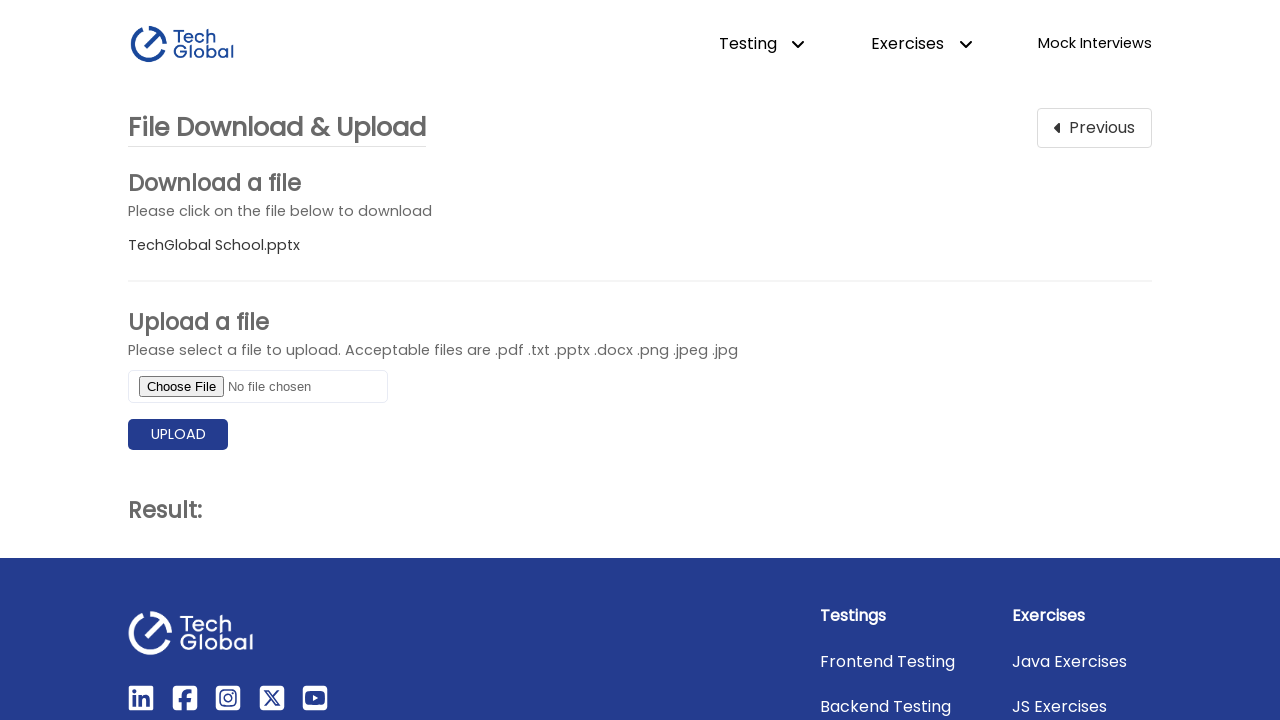

Obtained download object
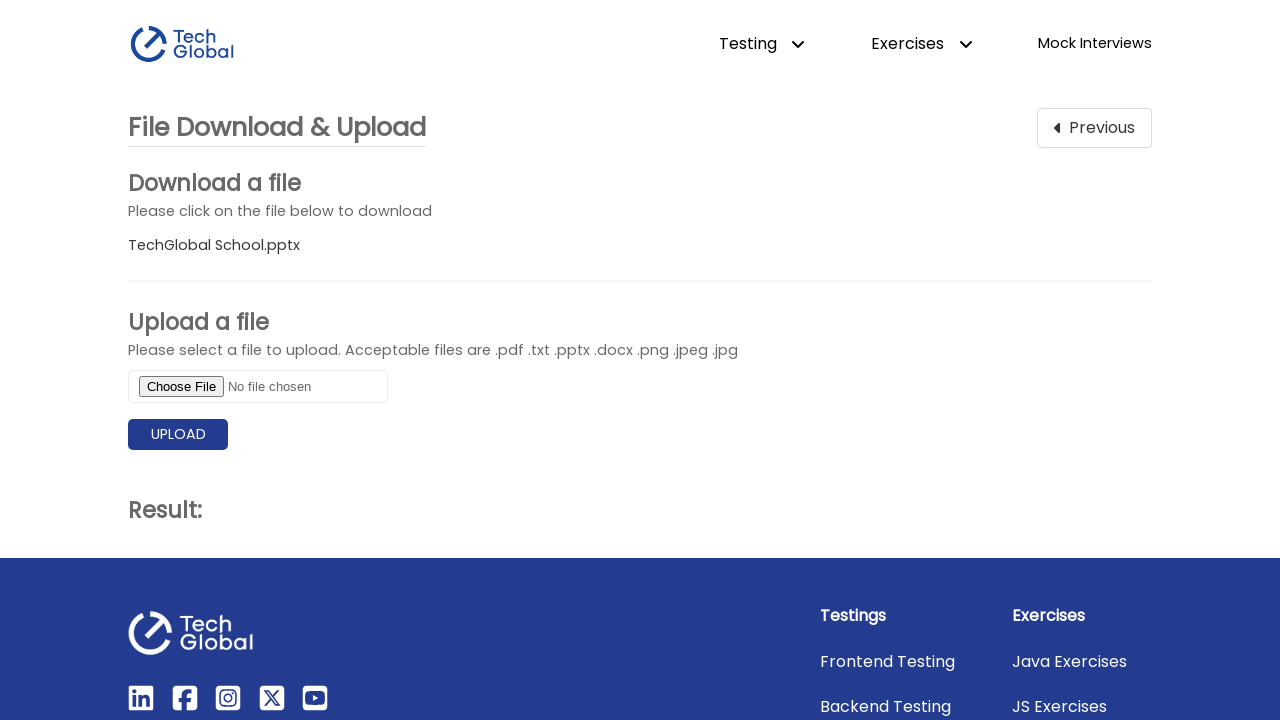

File download completed successfully
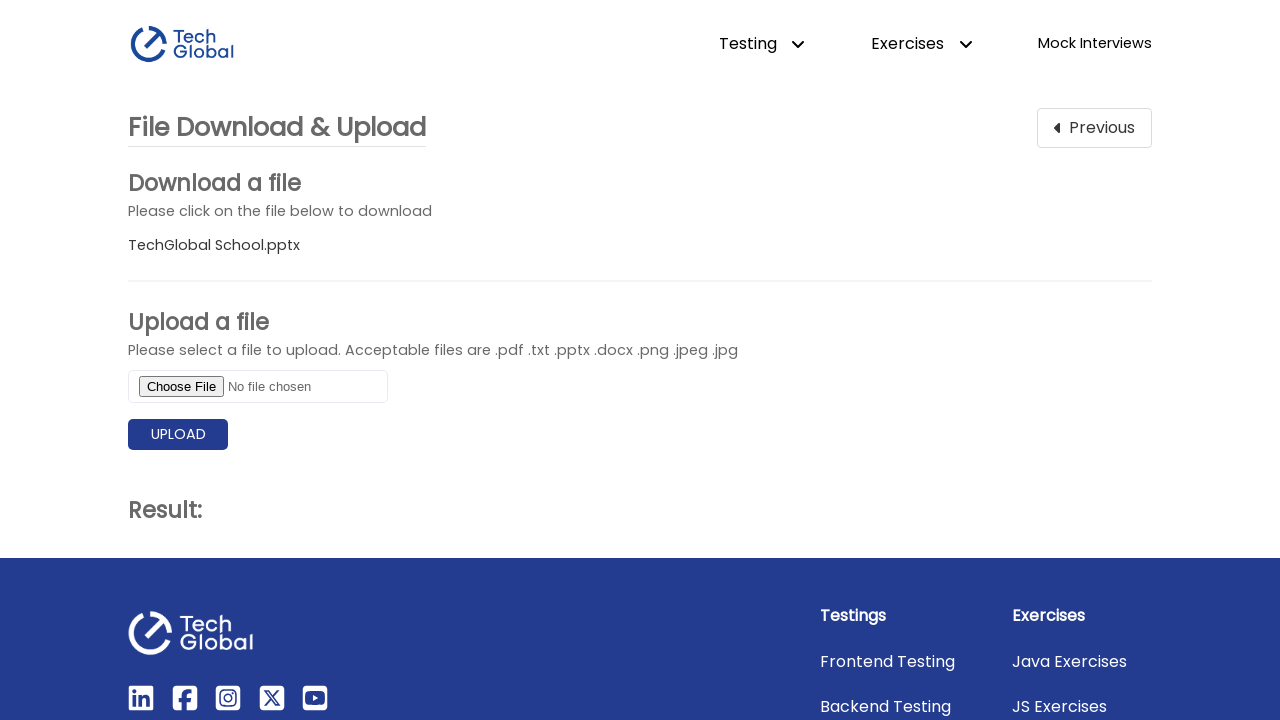

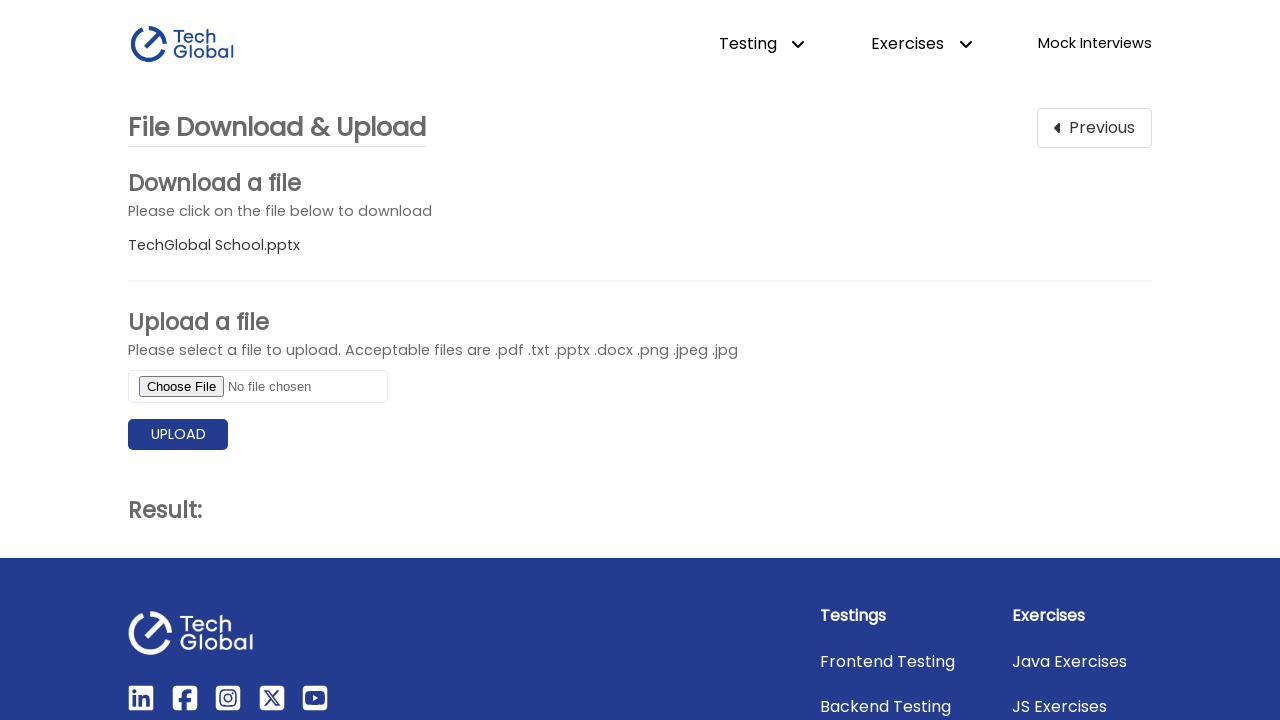